Counts the number of iframe elements present on the MTS Belarus homepage

Starting URL: http://mts.by/

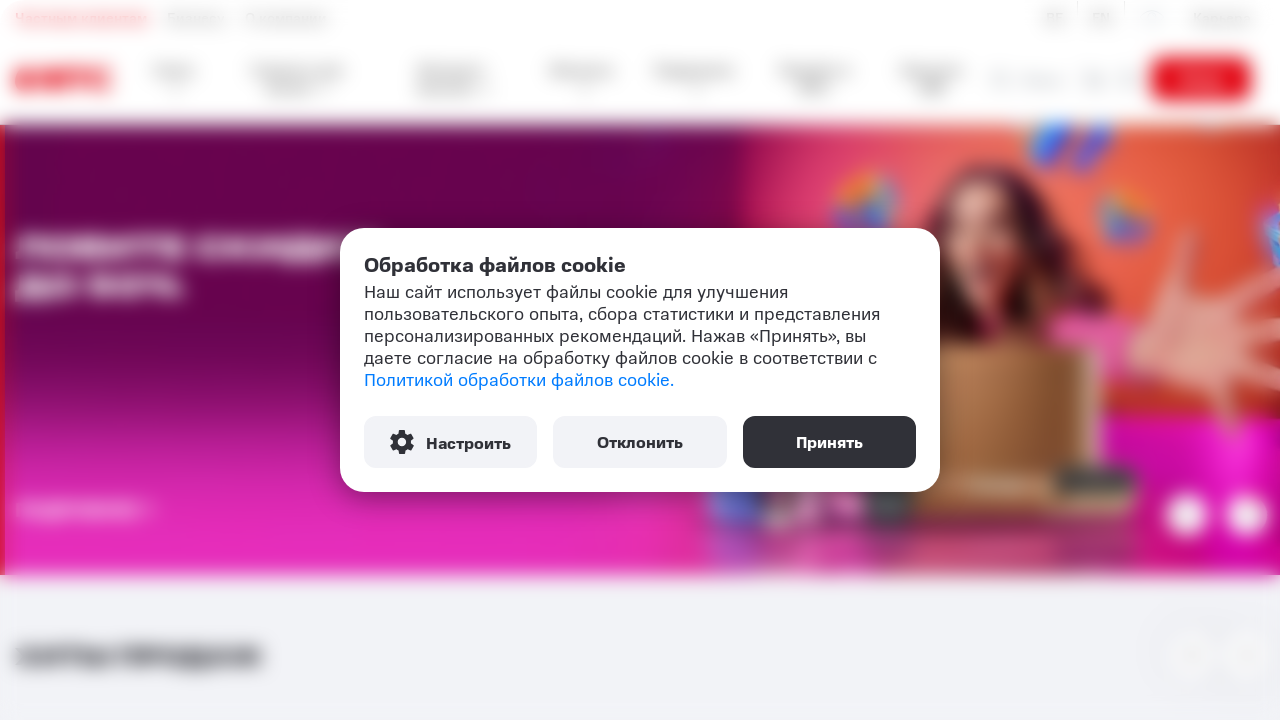

Navigated to MTS Belarus homepage
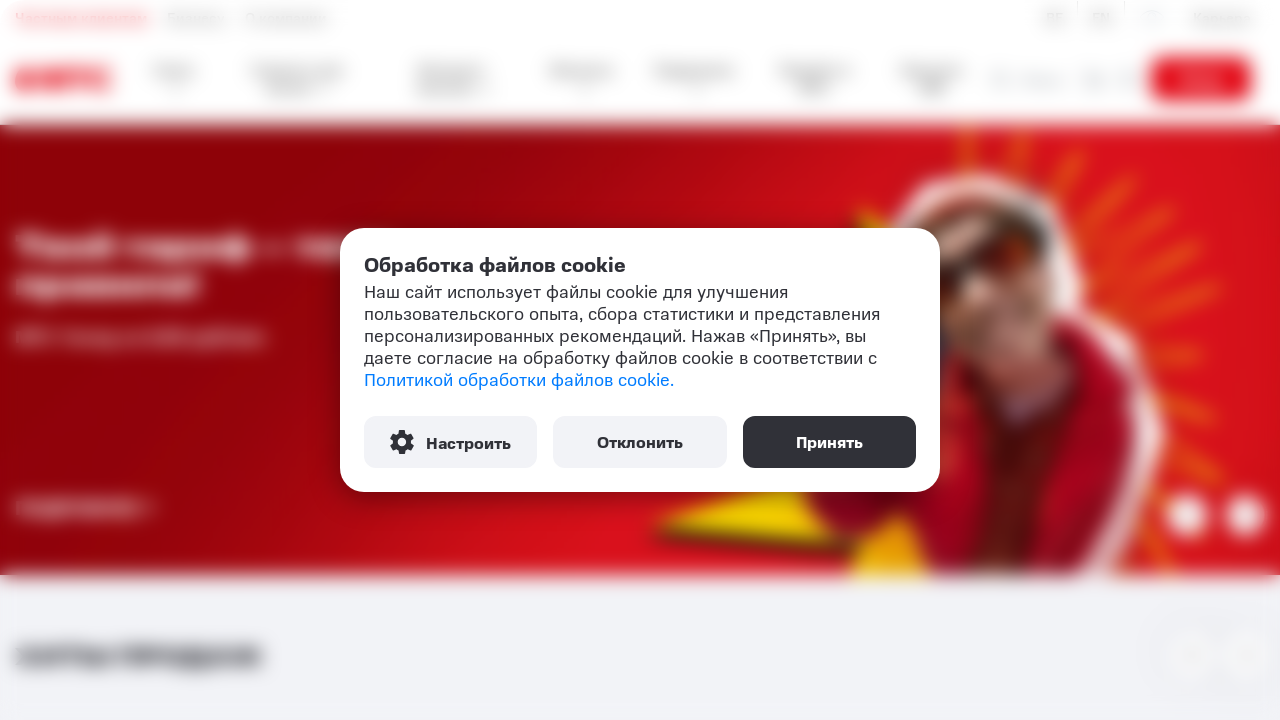

Located all iframe elements on the page
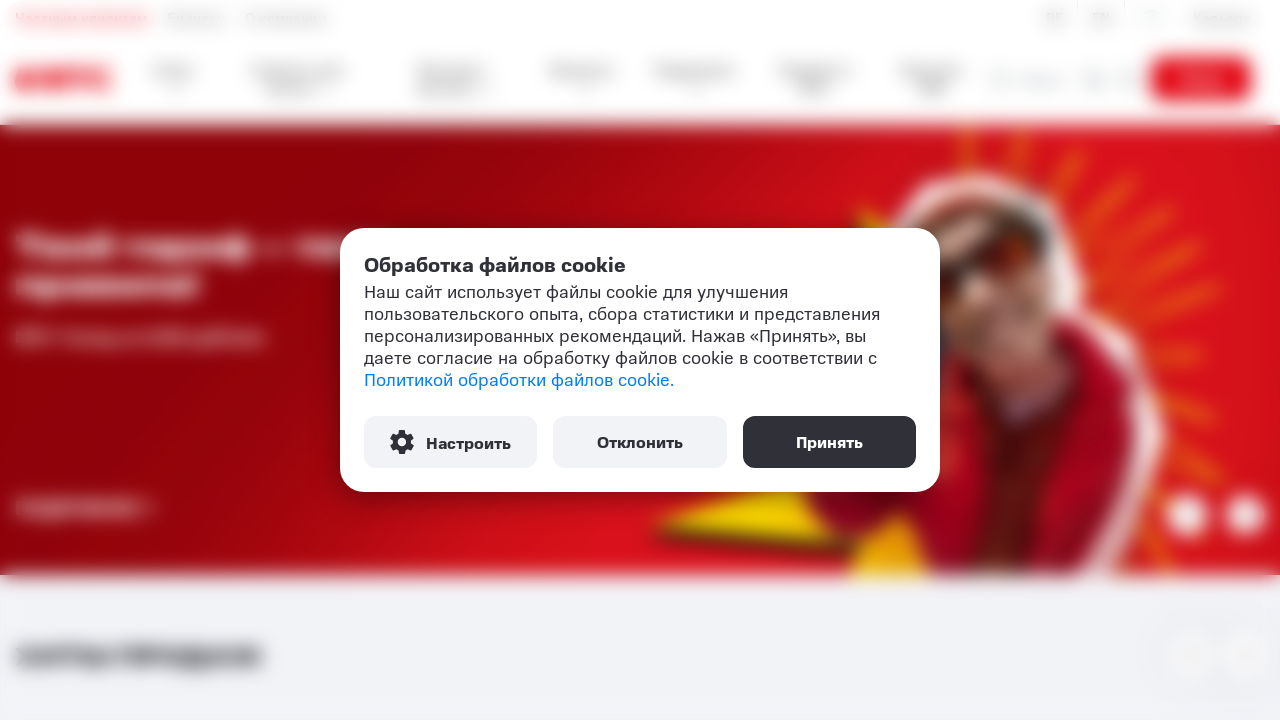

Counted 0 iframe elements on MTS Belarus homepage
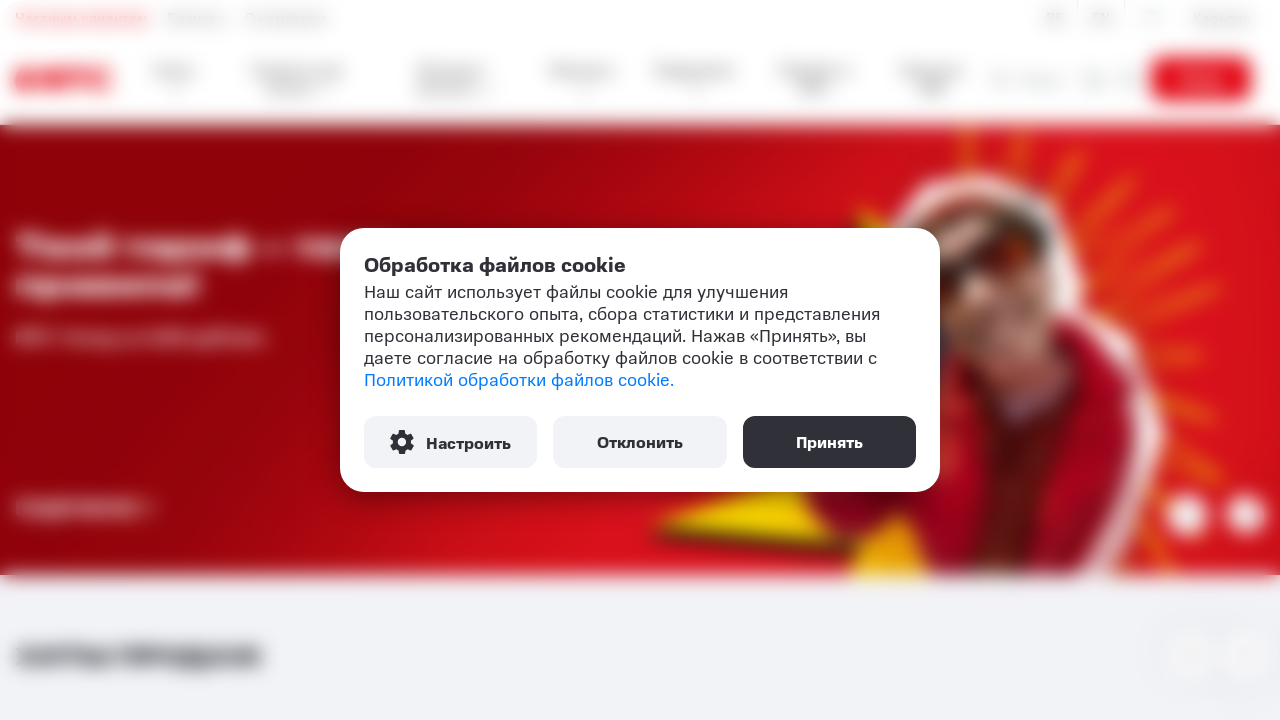

Printed iframe count result: 0
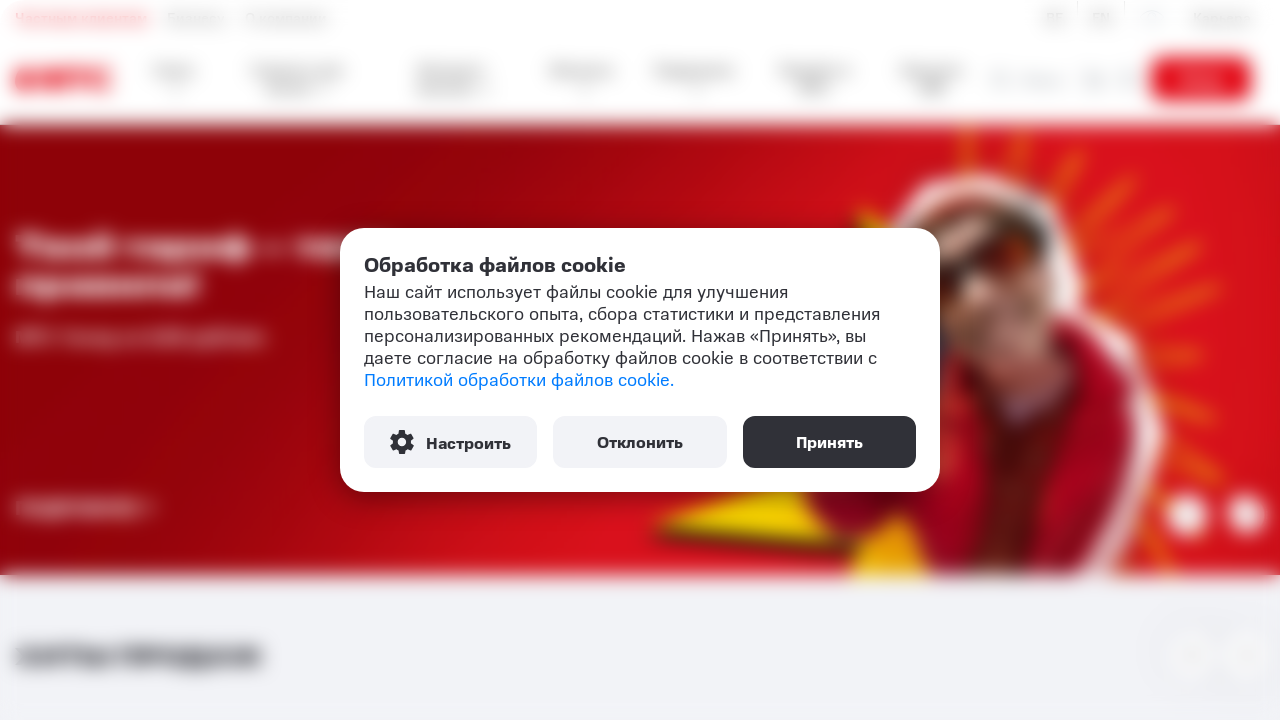

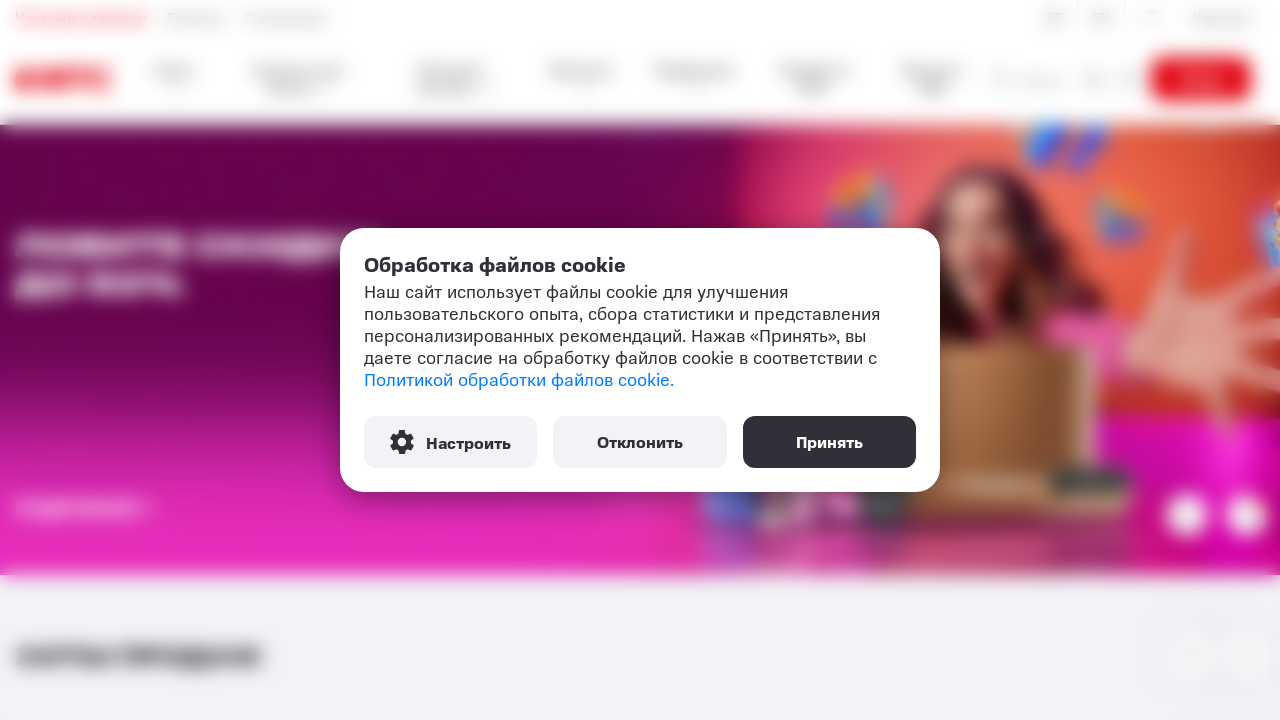